Tests button interactions on a practice page by clicking "CLICK ME!" button, verifying "Excellent!" text appears, clicking "CLICK ME TOO!" button, and then clicking the return to menu link.

Starting URL: https://savkk.github.io/selenium-practice/

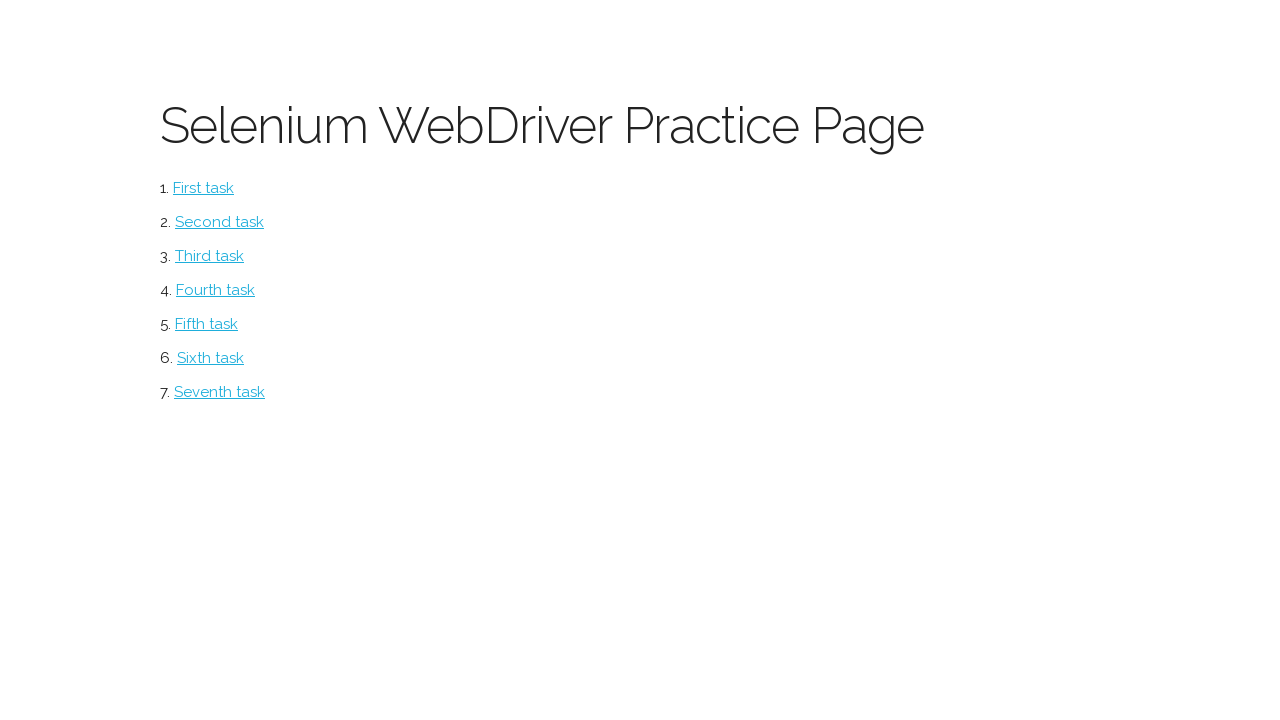

Clicked the 'Button' link to navigate to button page at (204, 188) on #button
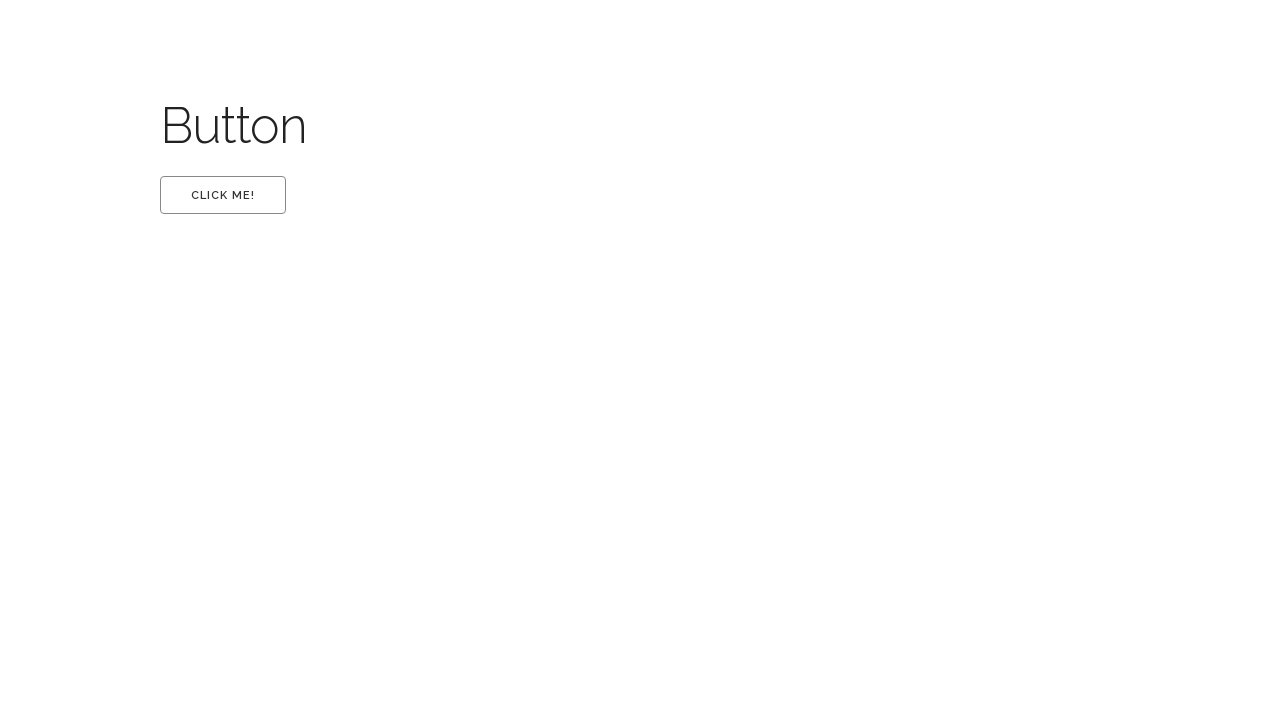

Clicked the 'CLICK ME!' button at (223, 195) on #first
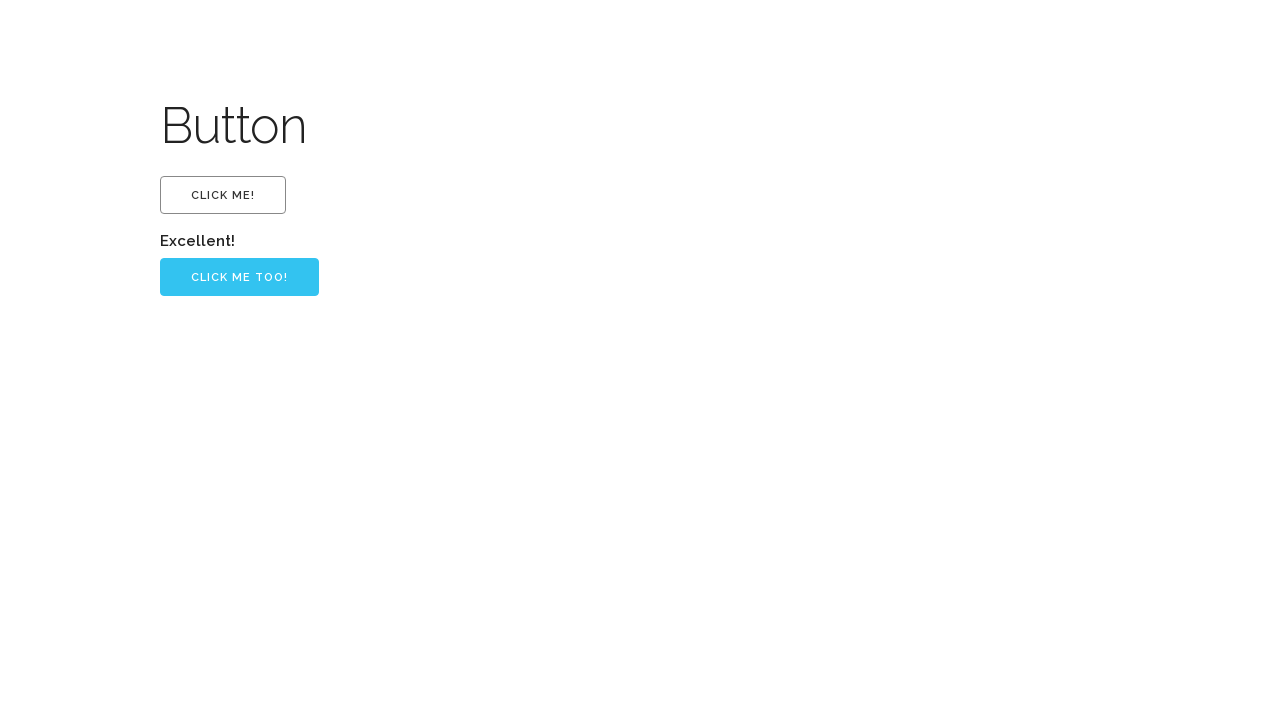

Verified 'Excellent!' text appeared
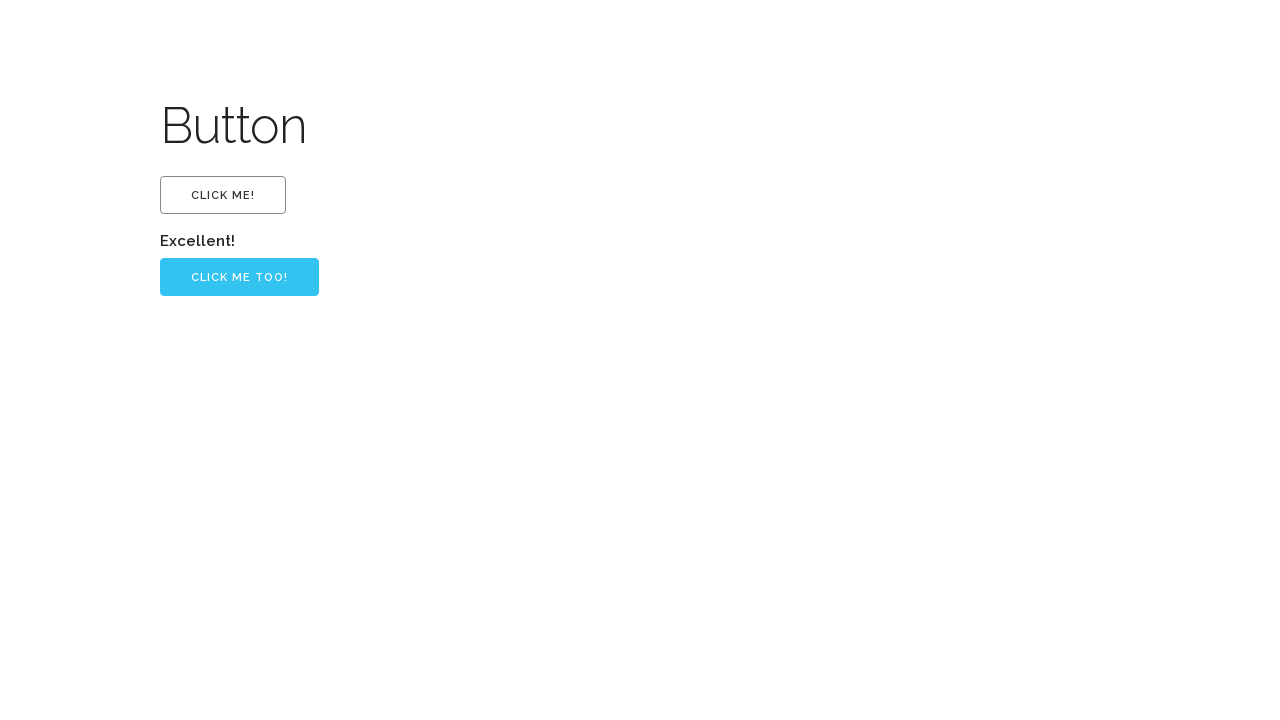

Clicked the 'CLICK ME TOO!' button at (240, 277) on input[type='button'][value='Click me too!']
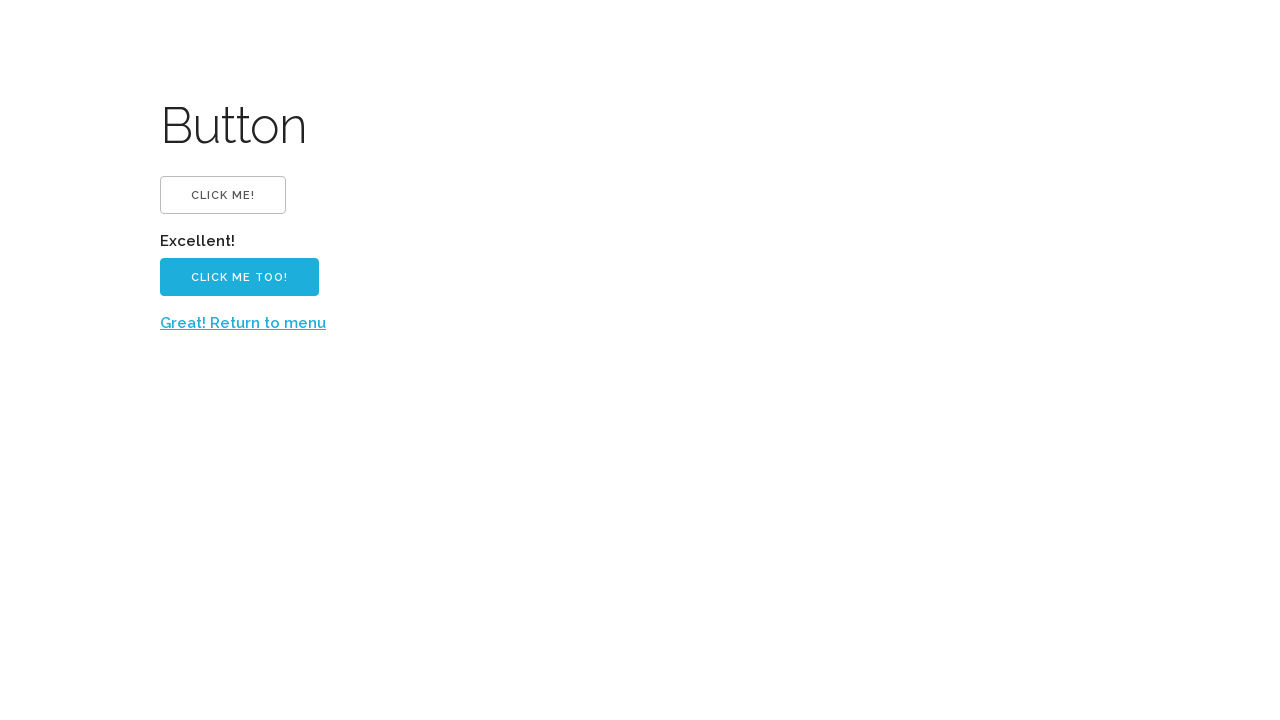

Clicked the 'Great! Return to menu' link at (243, 323) on xpath=//a[text()='Great! Return to menu']
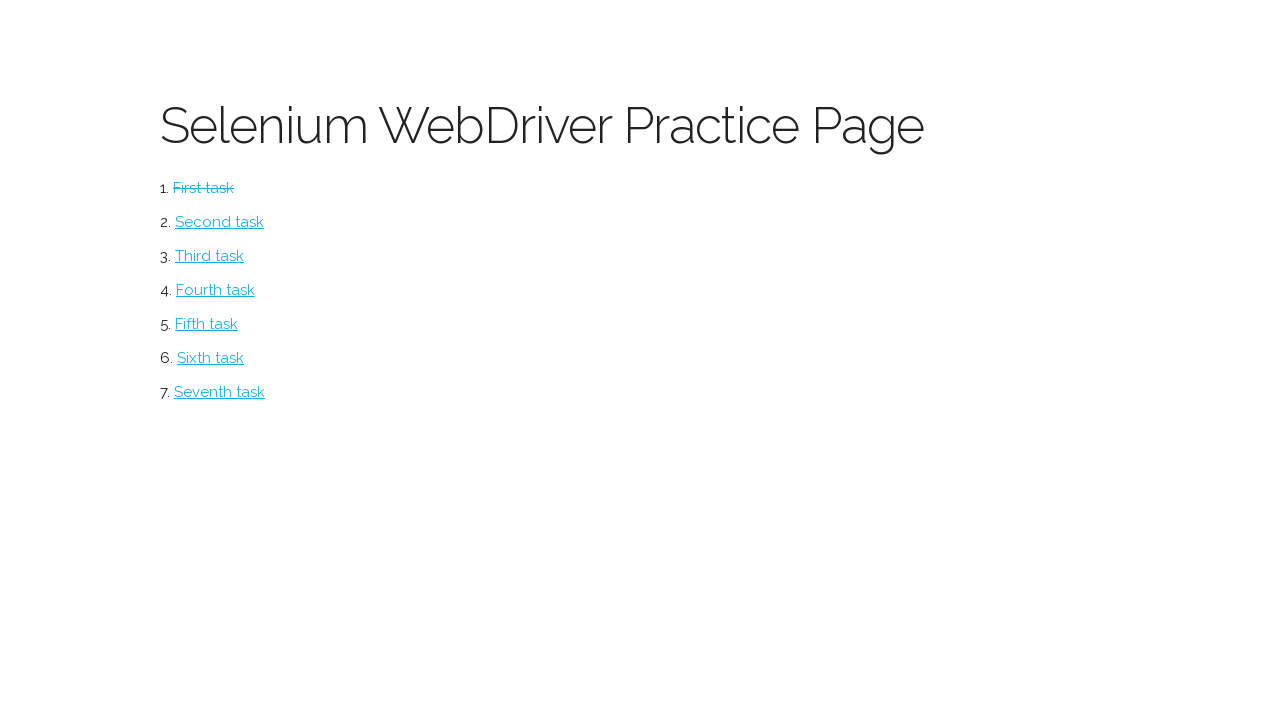

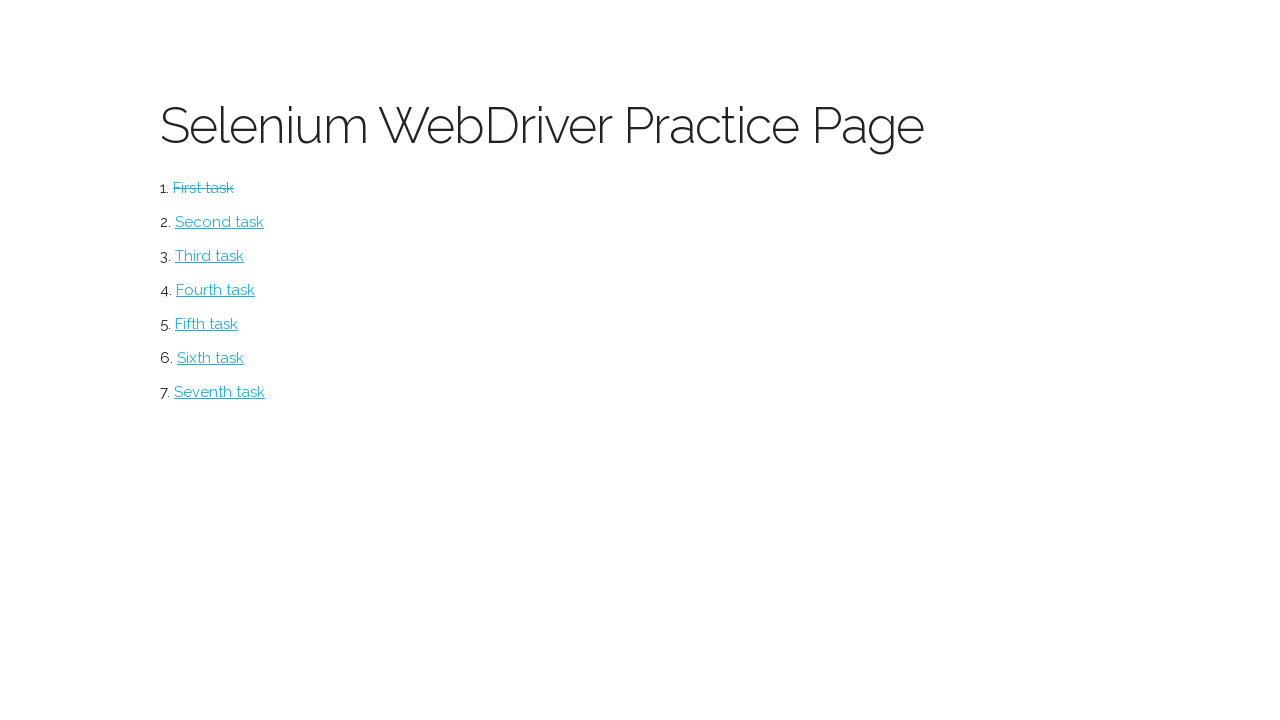